Tests user registration functionality by filling in name, email, and password fields, then submitting the registration form and verifying the success message.

Starting URL: https://automationpratice.com.br/register

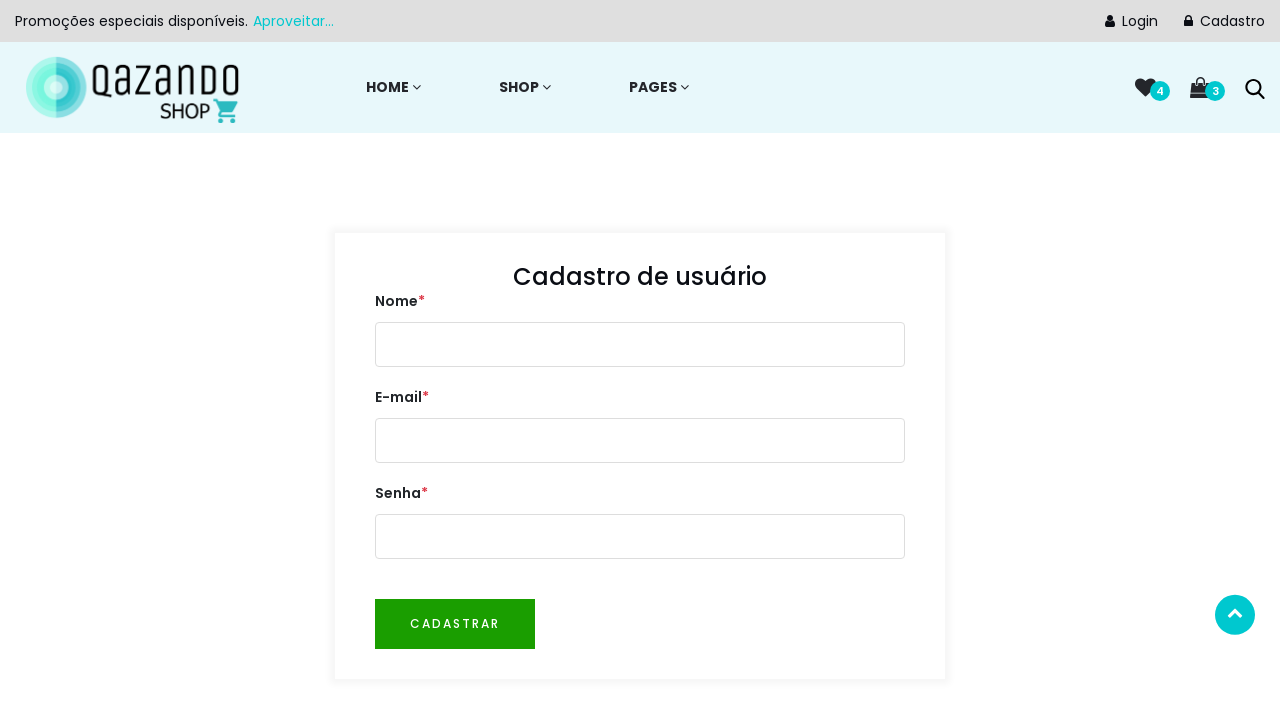

Registration form loaded - email field is visible
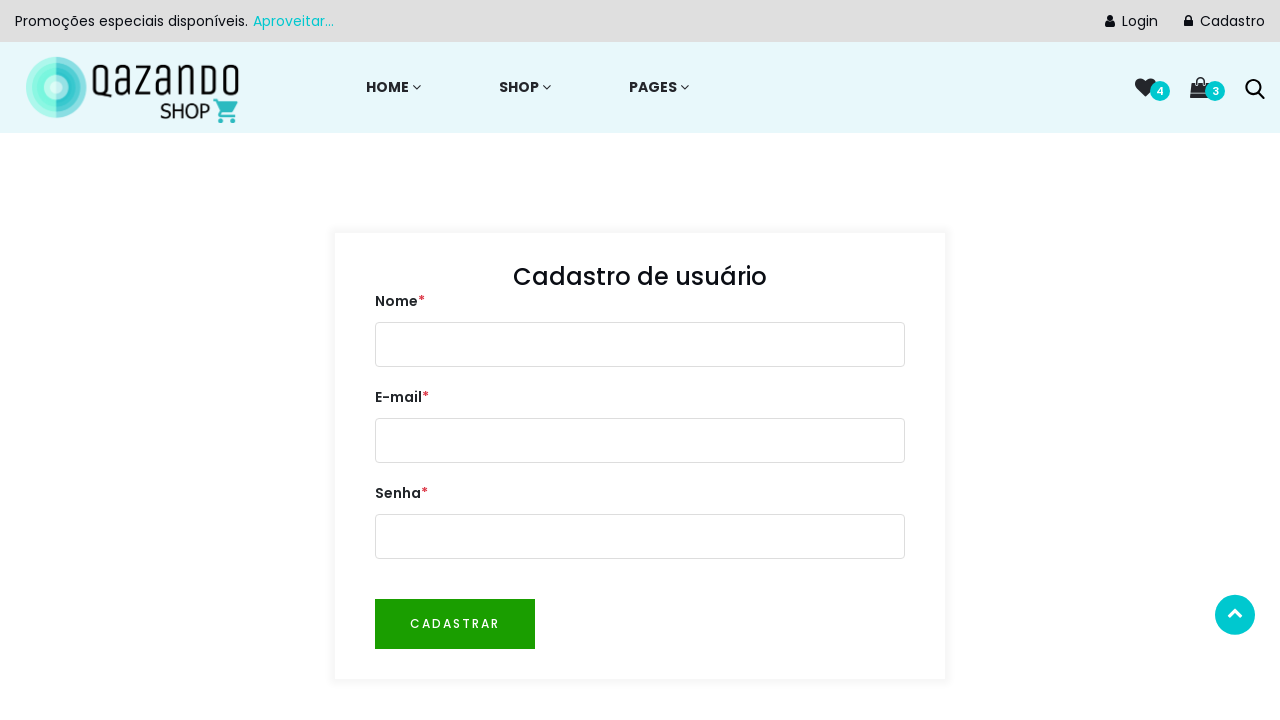

Filled name field with 'Thiago Lyon' on #user
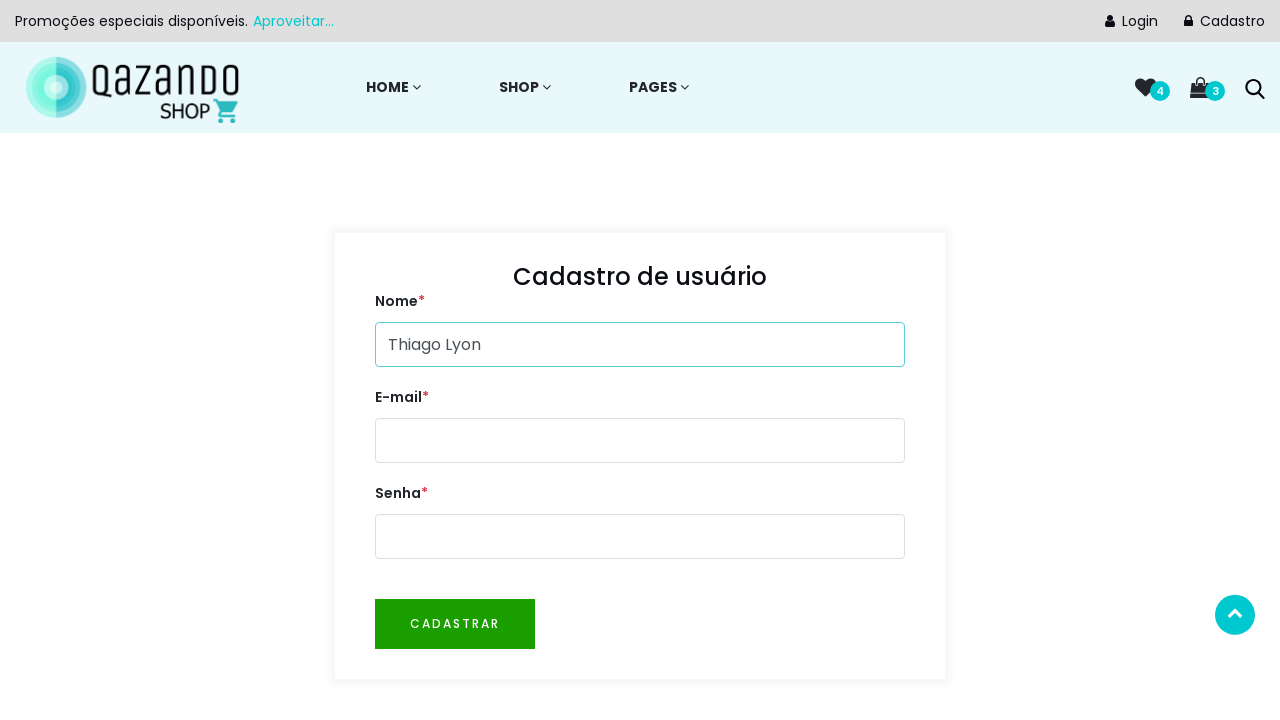

Filled email field with 'testuser7492@example.com' on #email
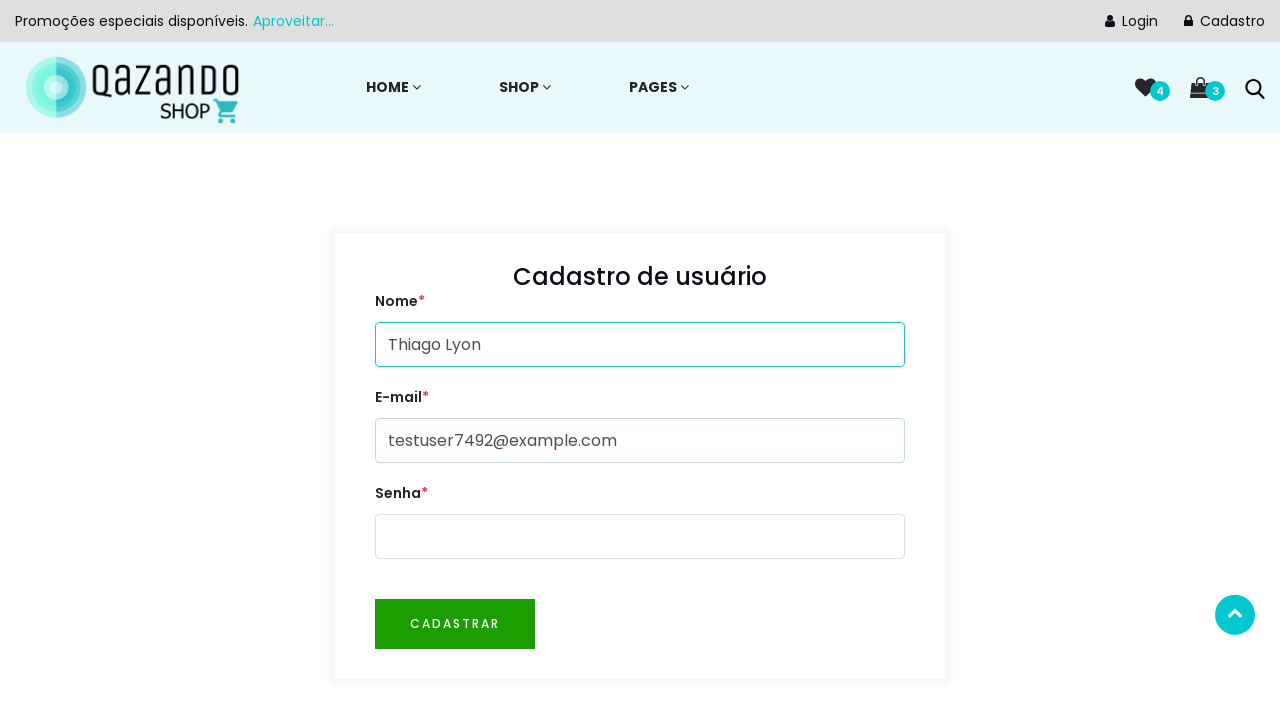

Filled password field with 'Teste102030' on #password
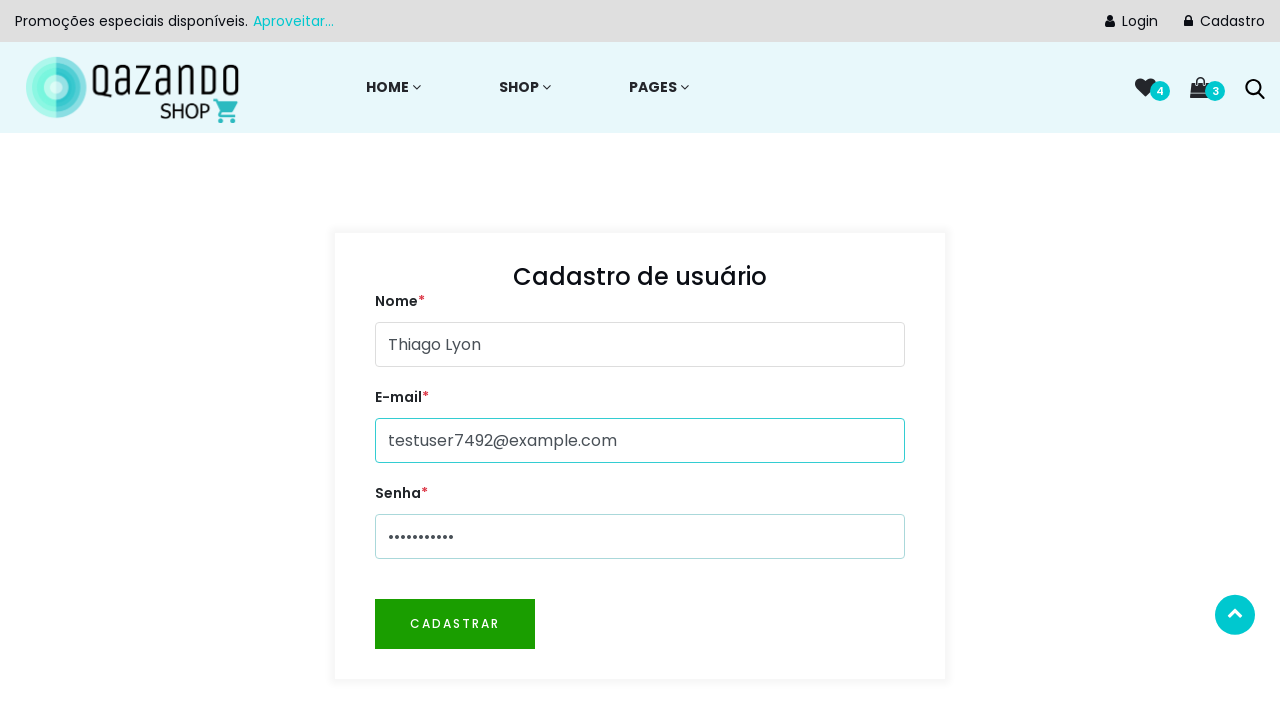

Clicked register button to submit form at (455, 624) on #btnRegister
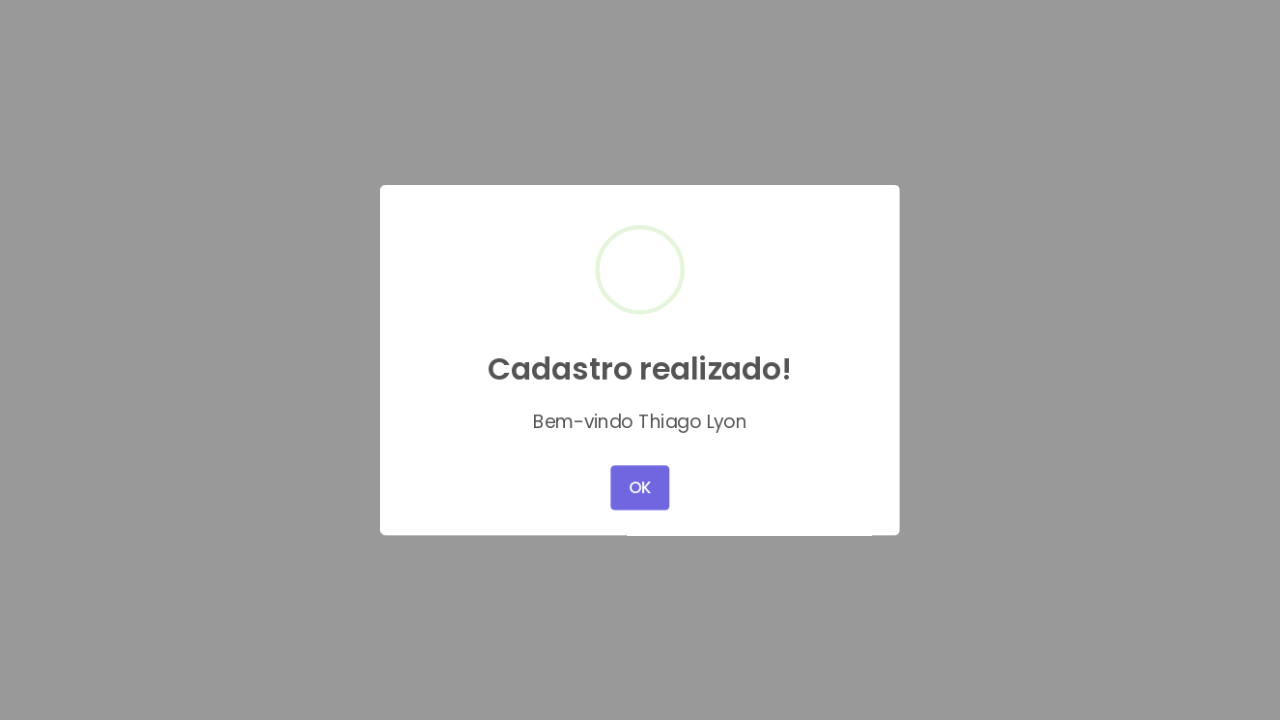

Success confirmation message appeared
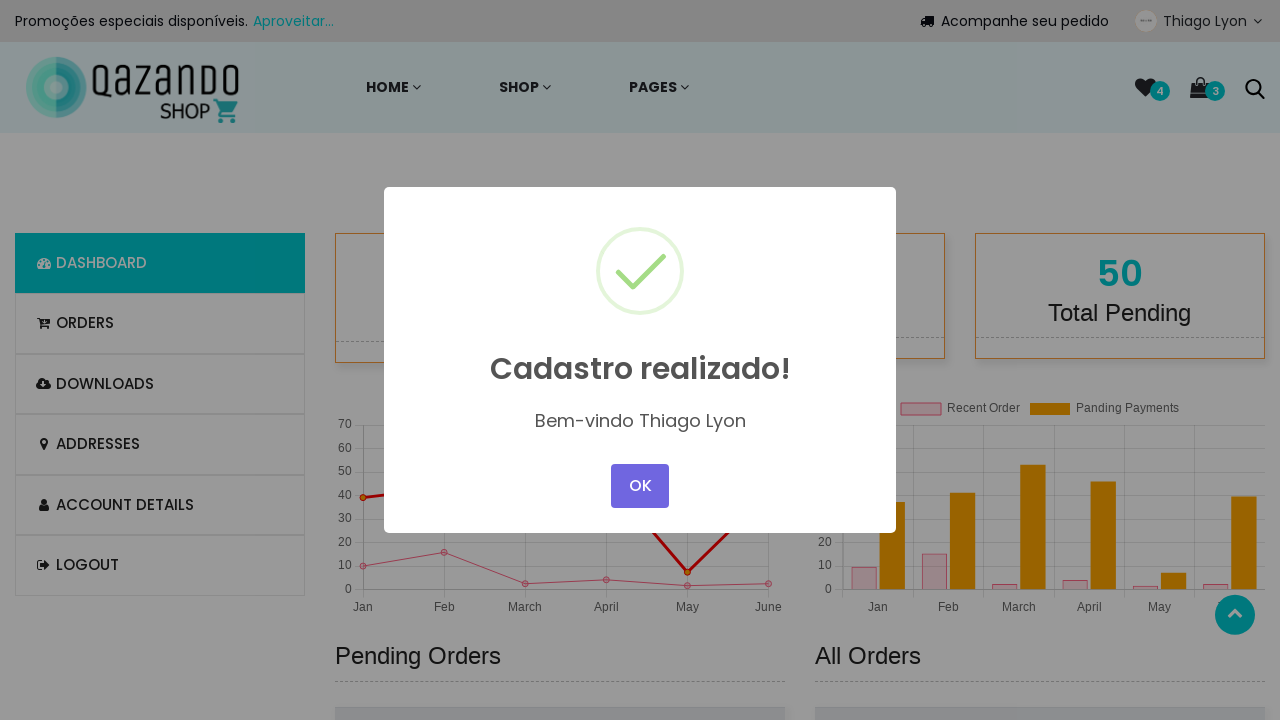

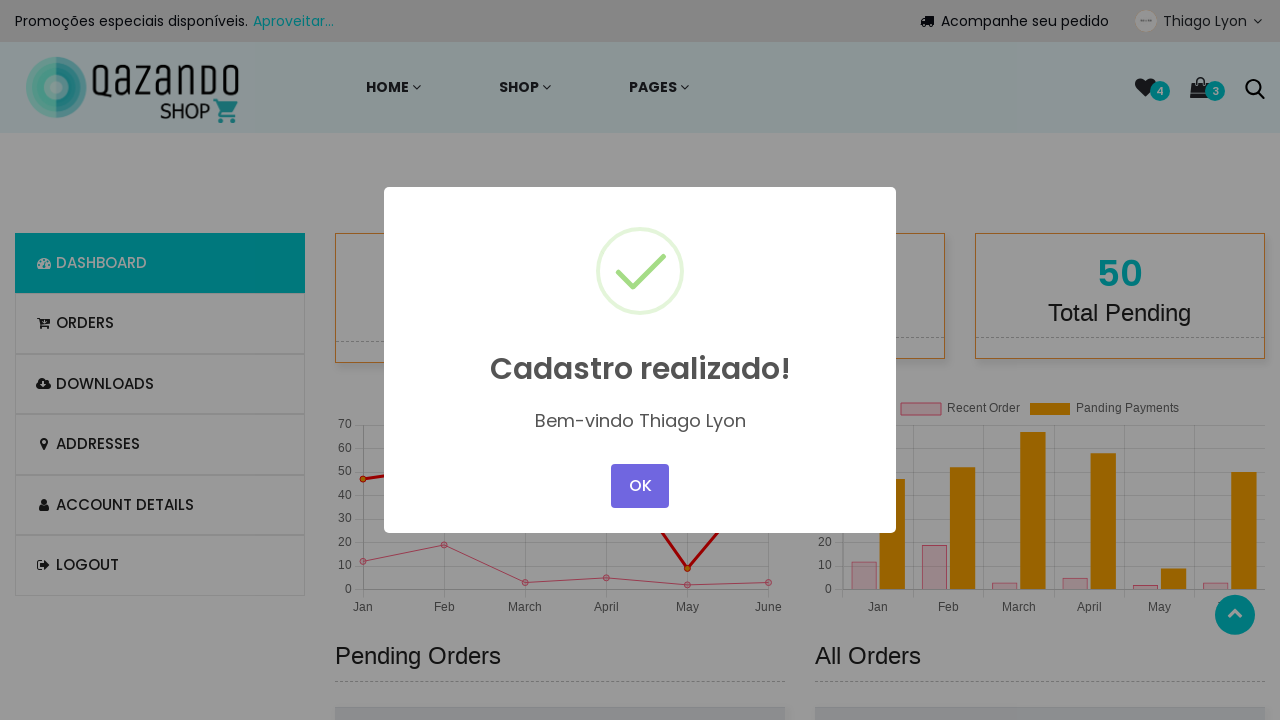